Selects the "$50 to $100" price filter and verifies that filtered products are displayed

Starting URL: https://shopify-eta-drab.vercel.app/#

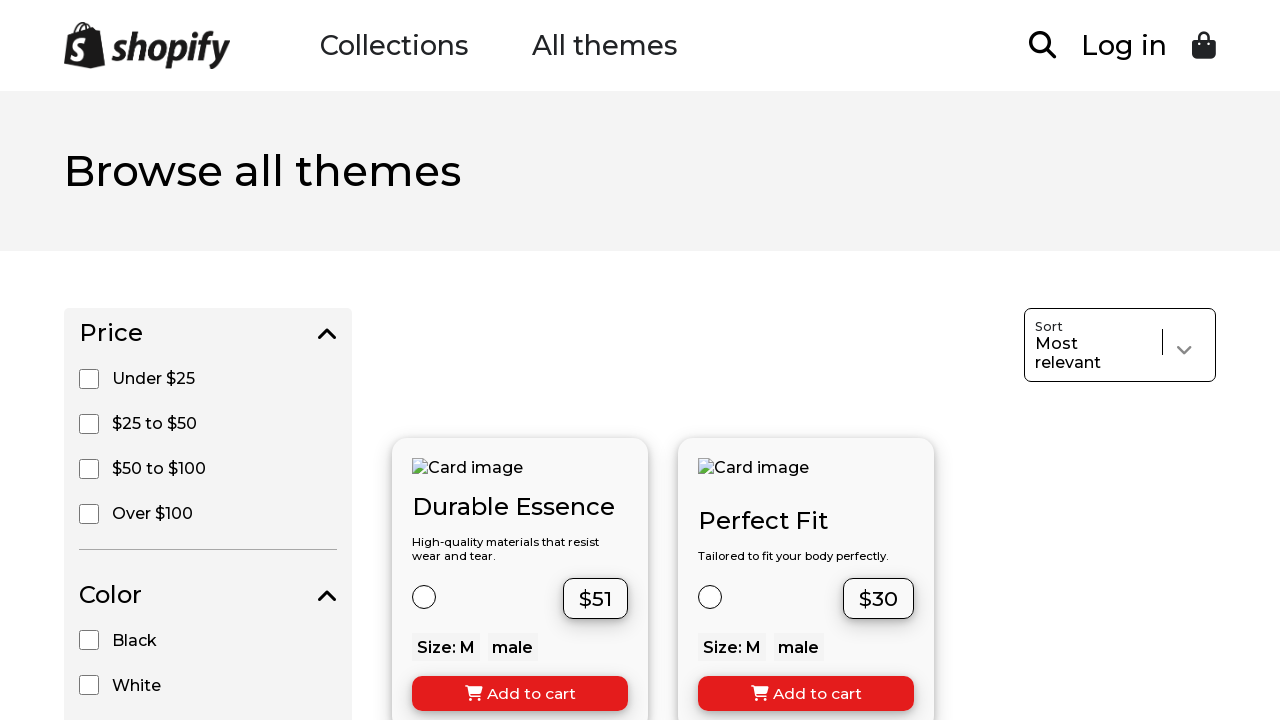

Clicked on the '$50 to $100' price filter at (89, 469) on input[value='$50 to $100']
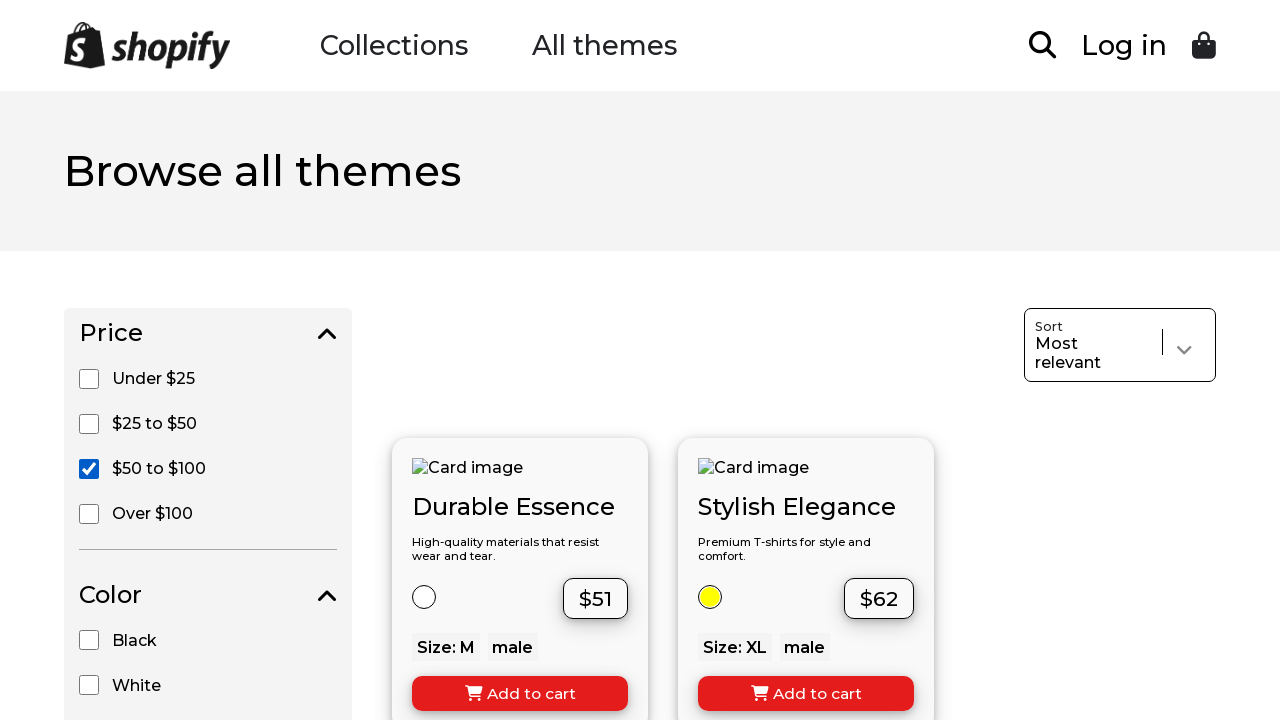

Waited for filtered products to load and display
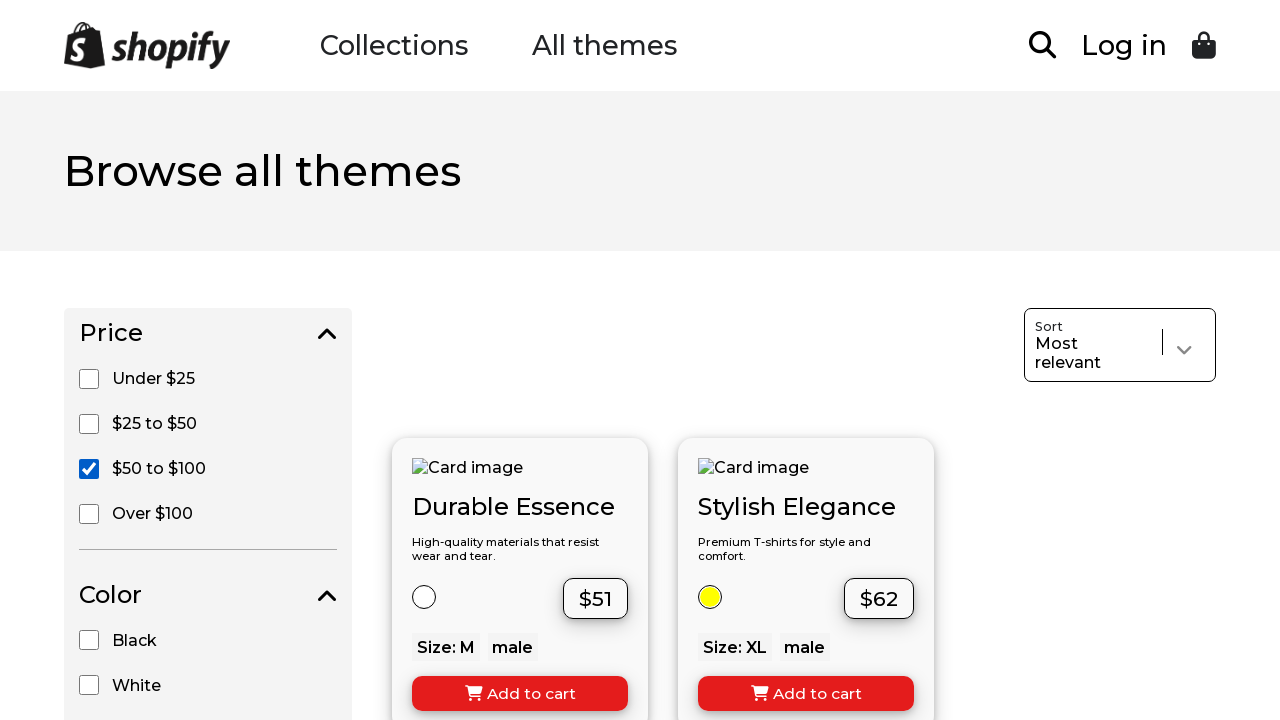

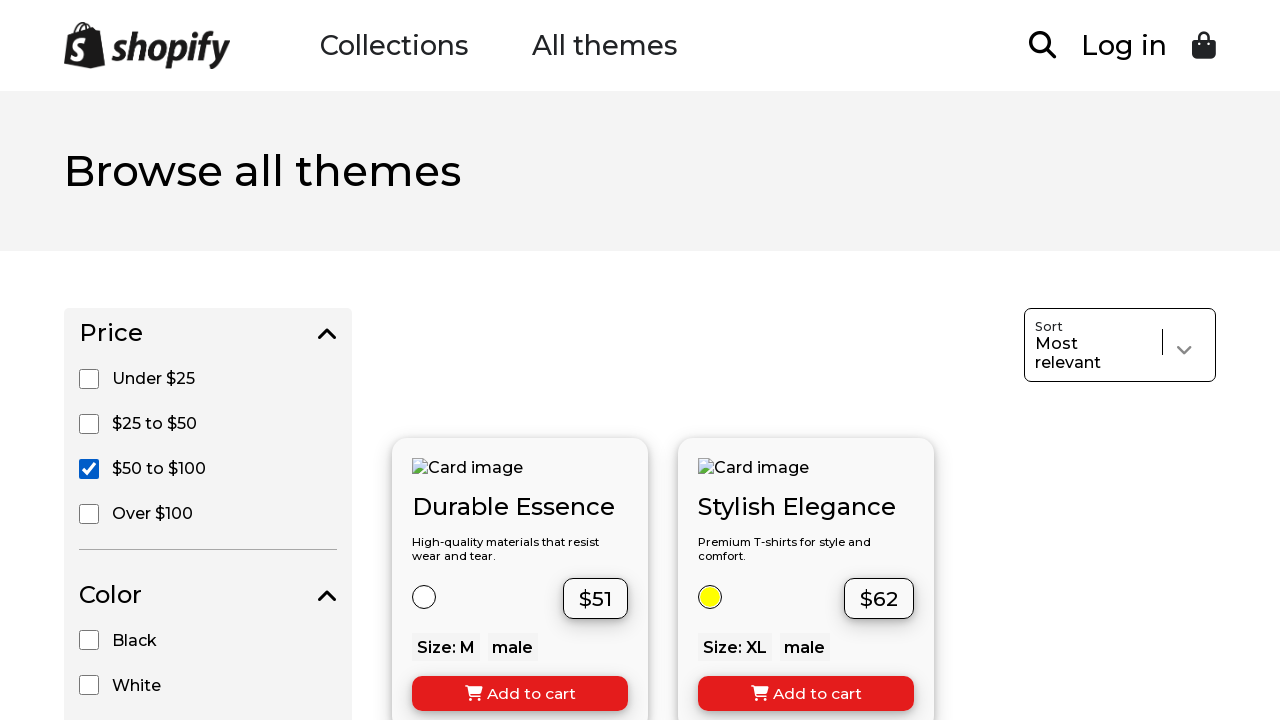